Navigates to a product page and adds the item to the shopping cart

Starting URL: https://biggeek.ru/products/apple-iphone-13-128gb-midnight

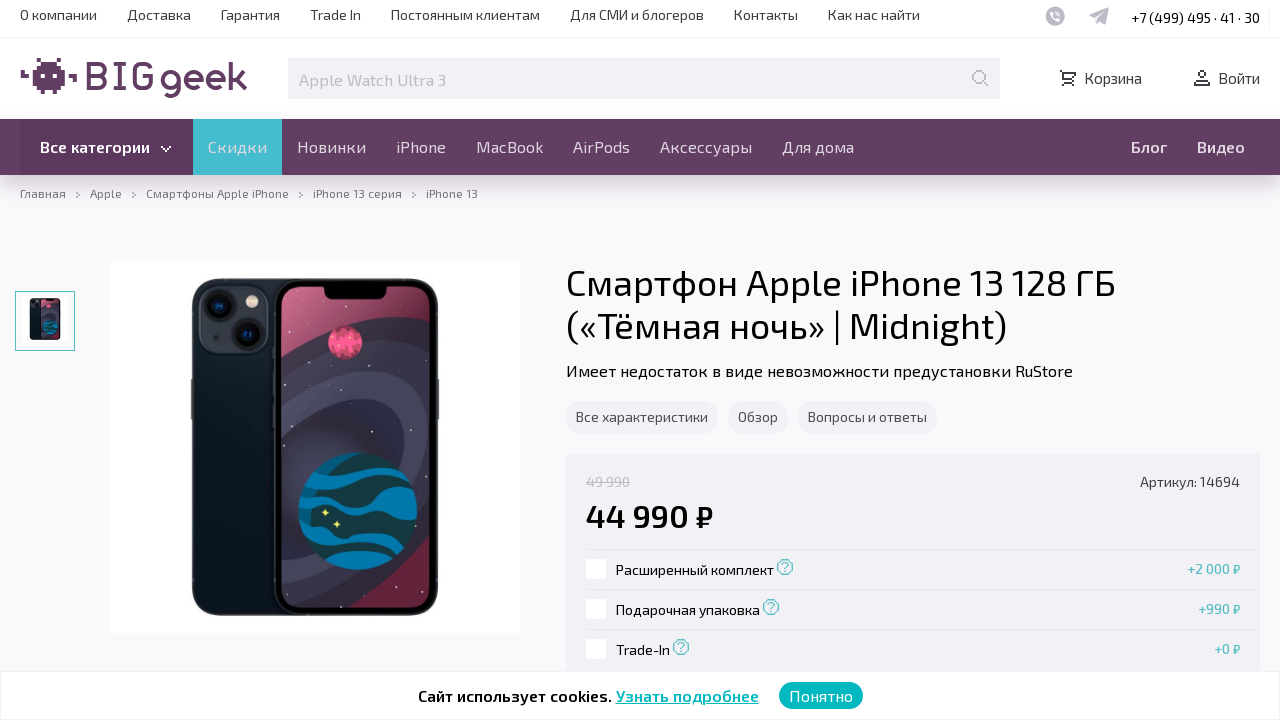

Add to cart button loaded on the product page
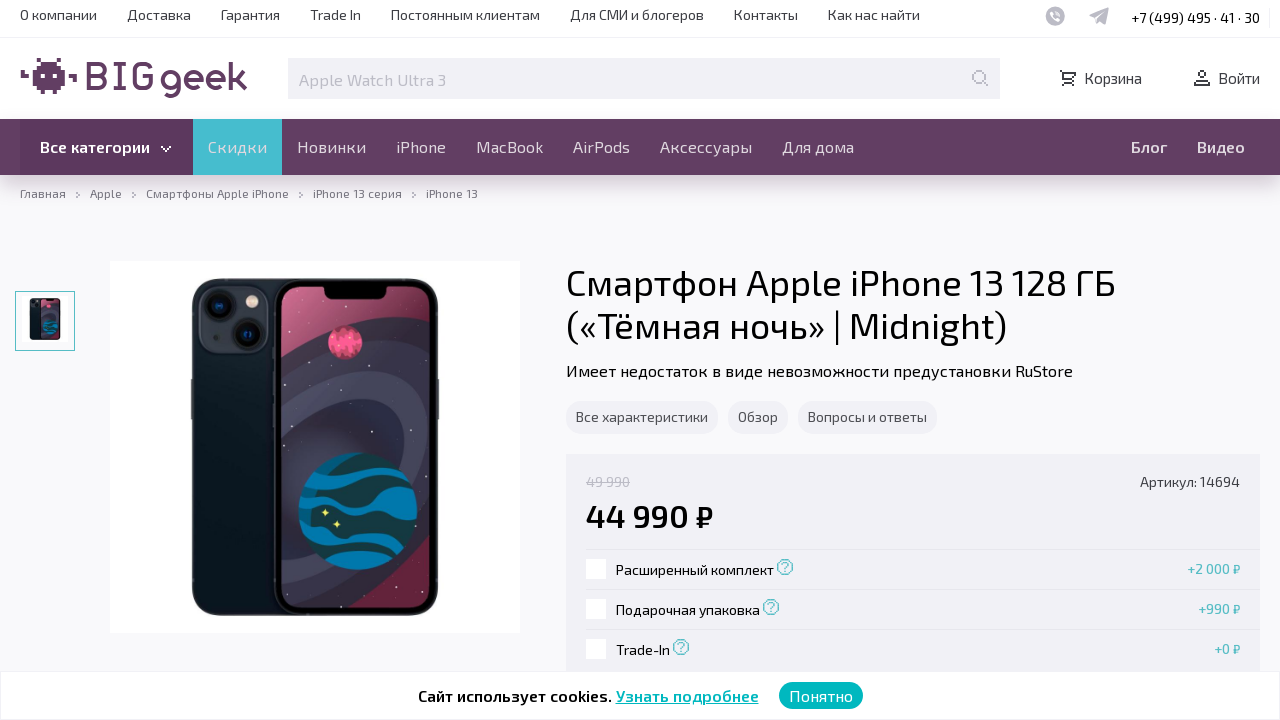

Clicked add to cart button for Apple iPhone 13 128GB Midnight at (719, 360) on xpath=//a[@class='prod-info-price__cart-btn button cart-modal-open']
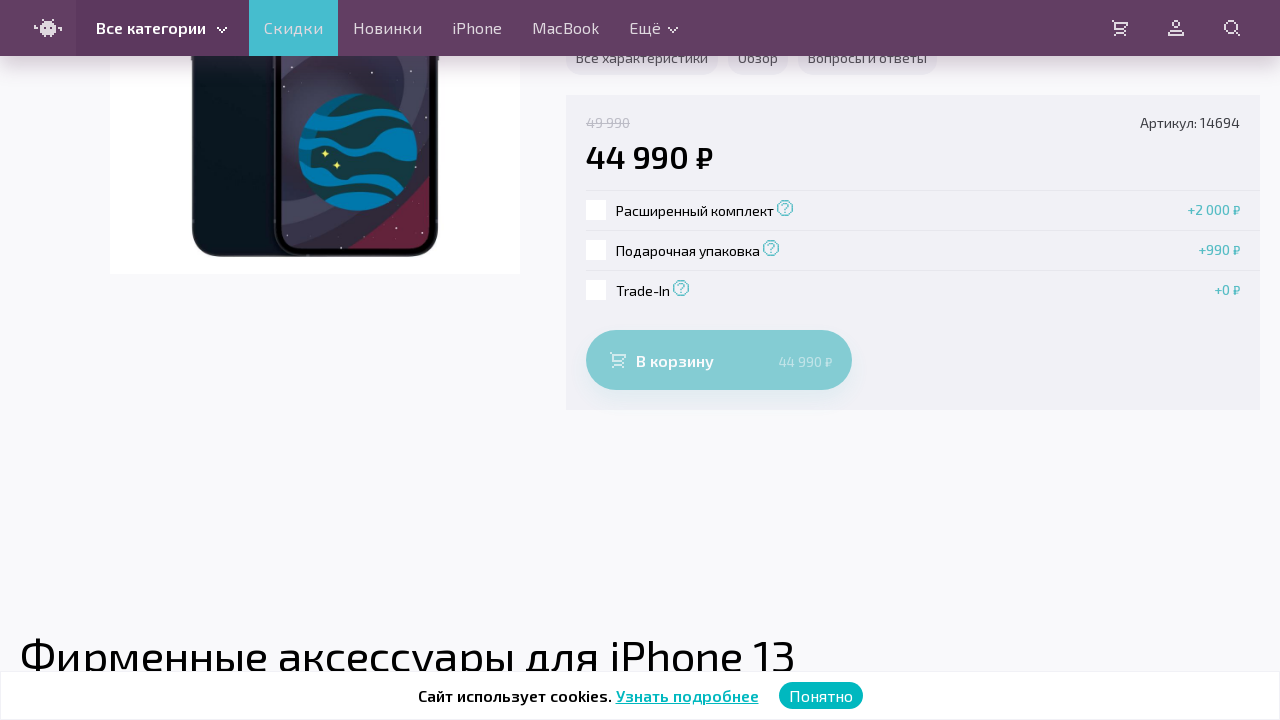

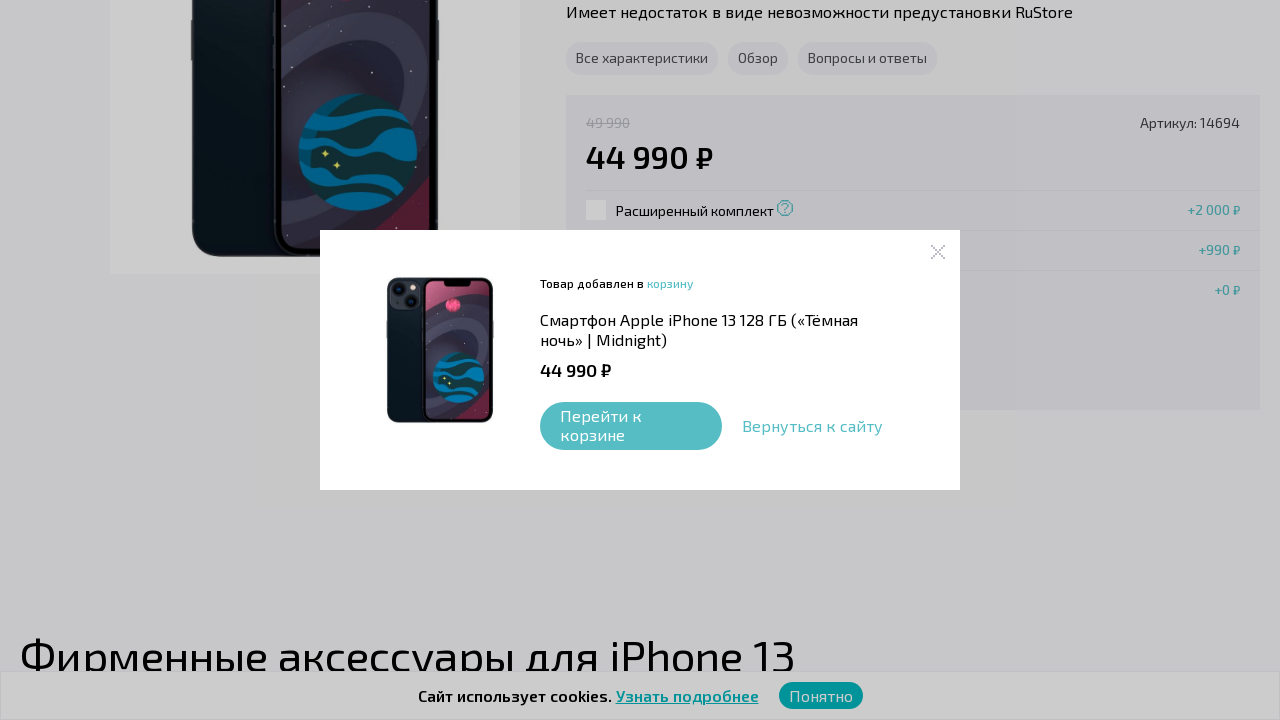